Tests prompt dialog handling by triggering a prompt, entering text, accepting it, and verifying the output

Starting URL: https://atidcollege.co.il/Xamples/ex_switch_navigation.html

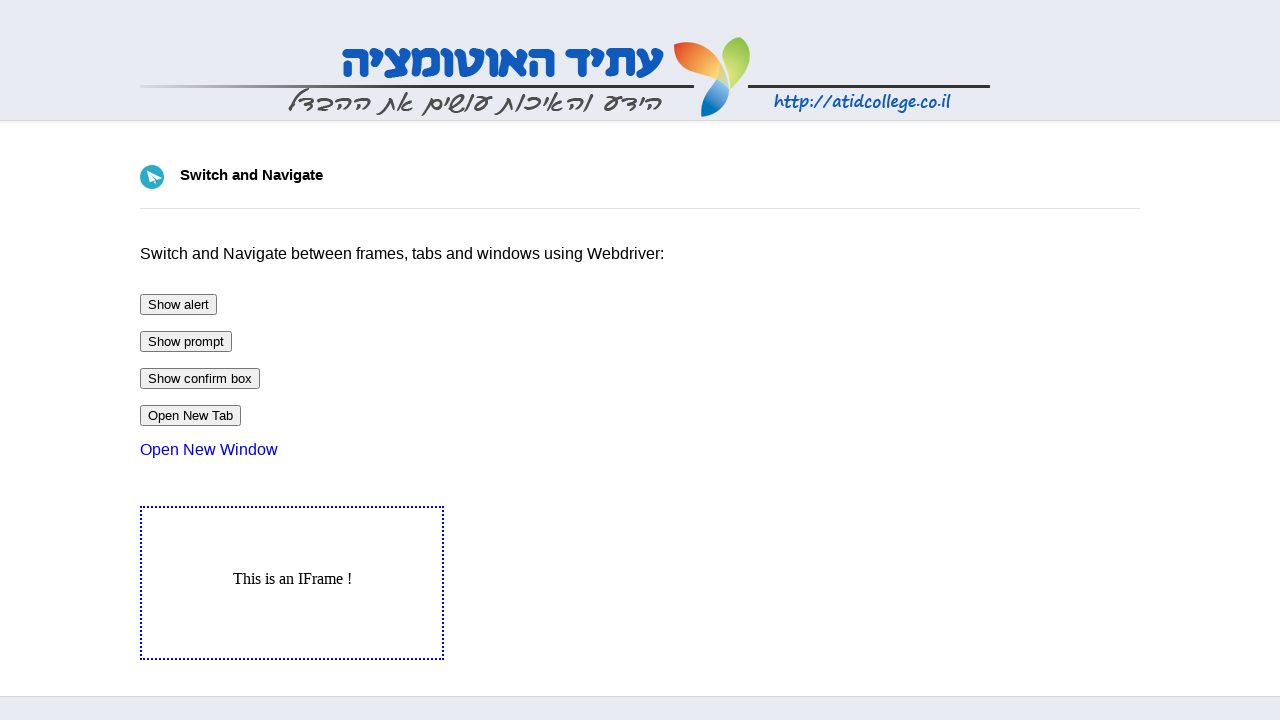

Set up prompt dialog handler to accept with 'Edward'
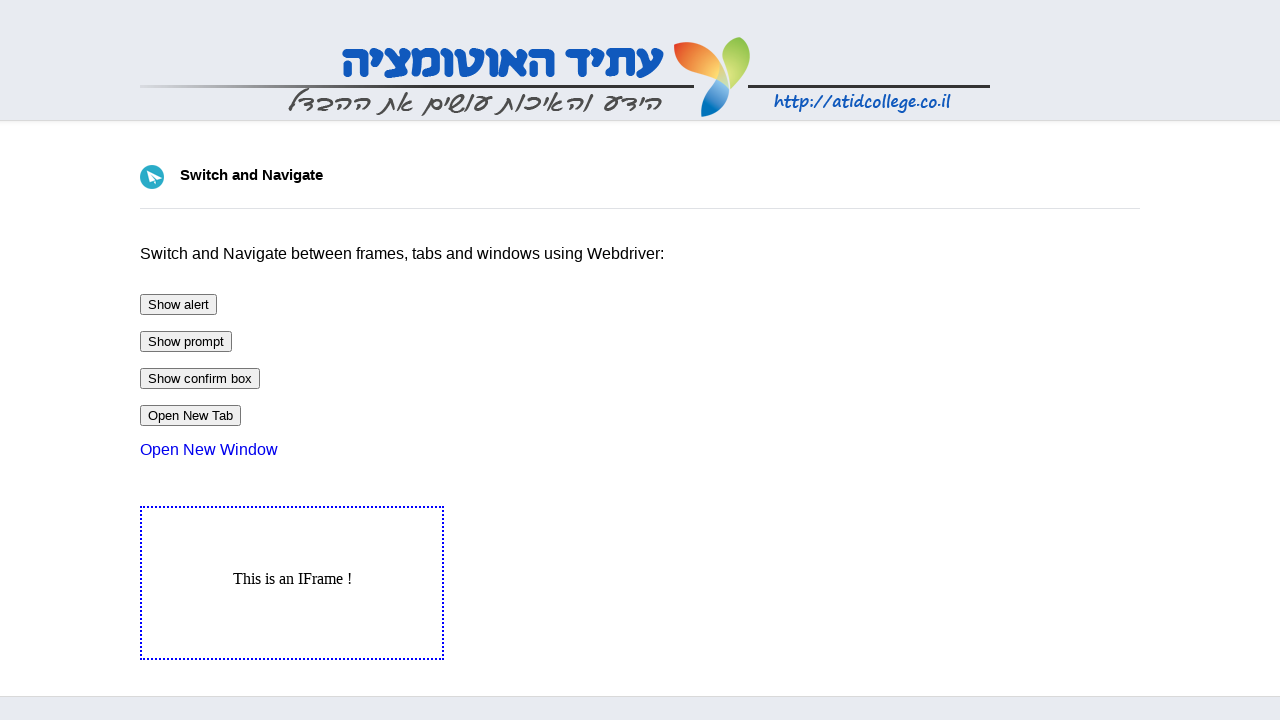

Clicked button to trigger prompt dialog at (186, 342) on #btnPrompt
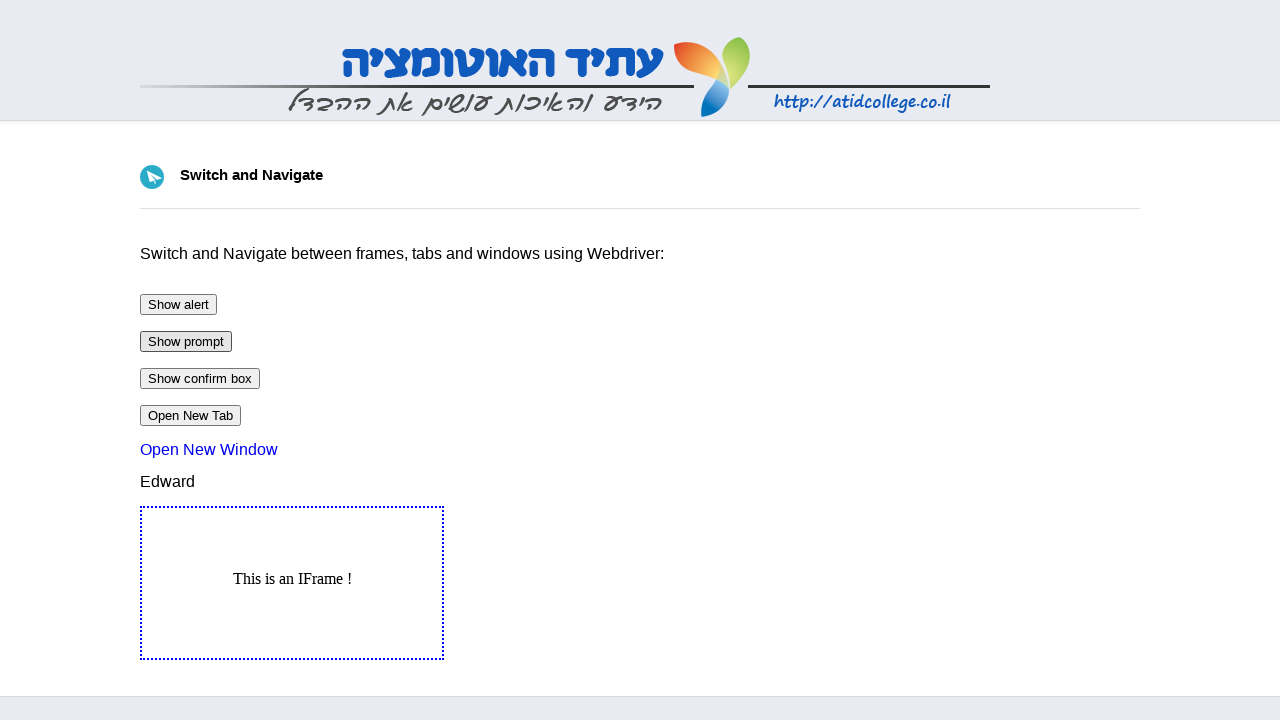

Output element loaded after prompt acceptance
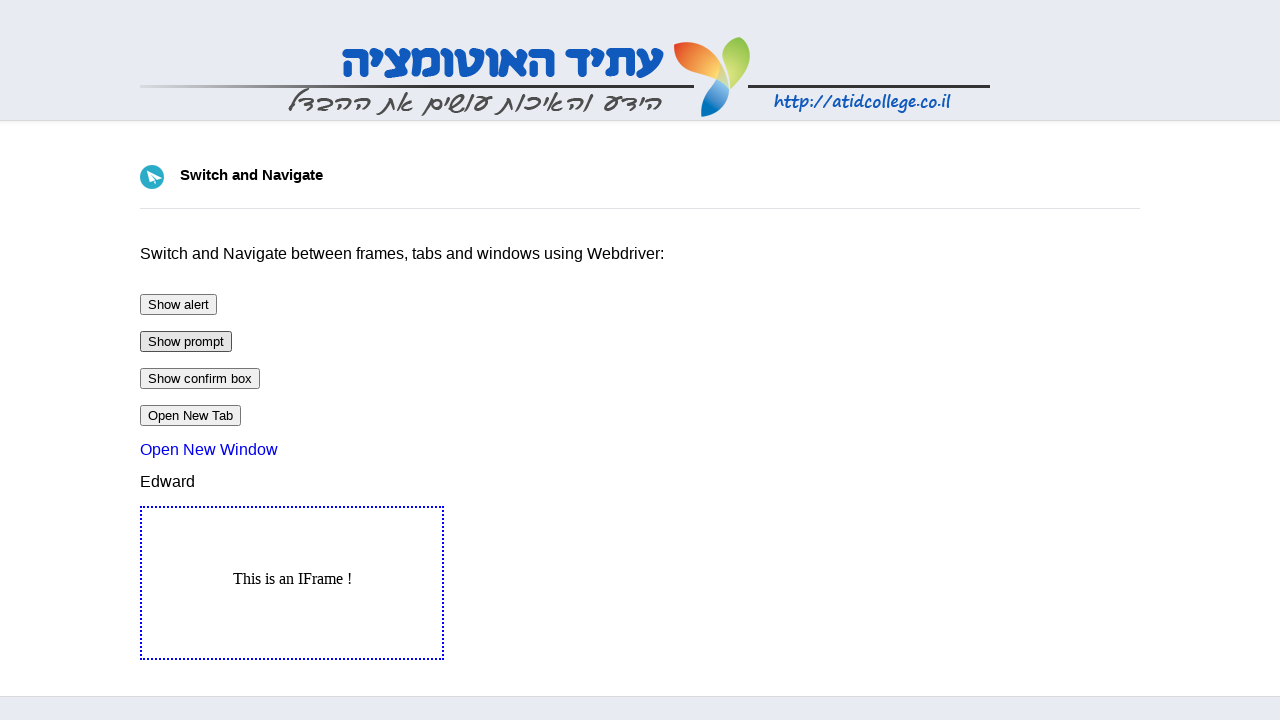

Verified output text equals 'Edward'
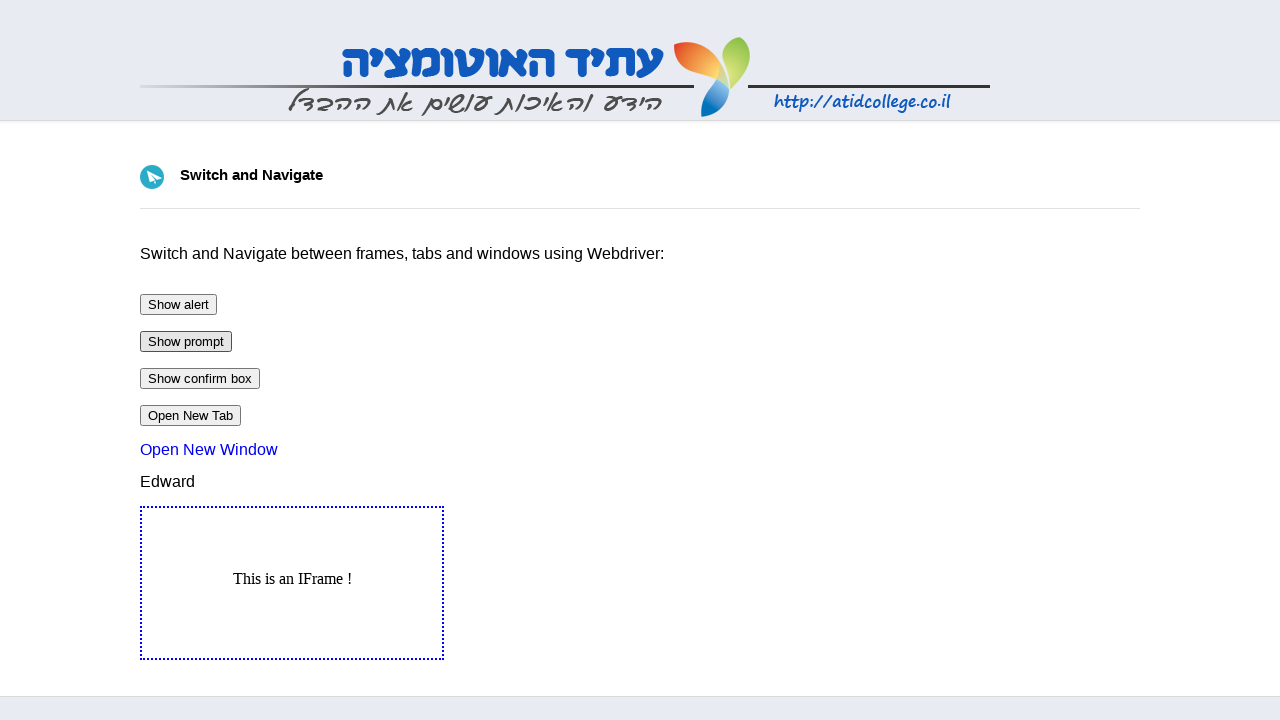

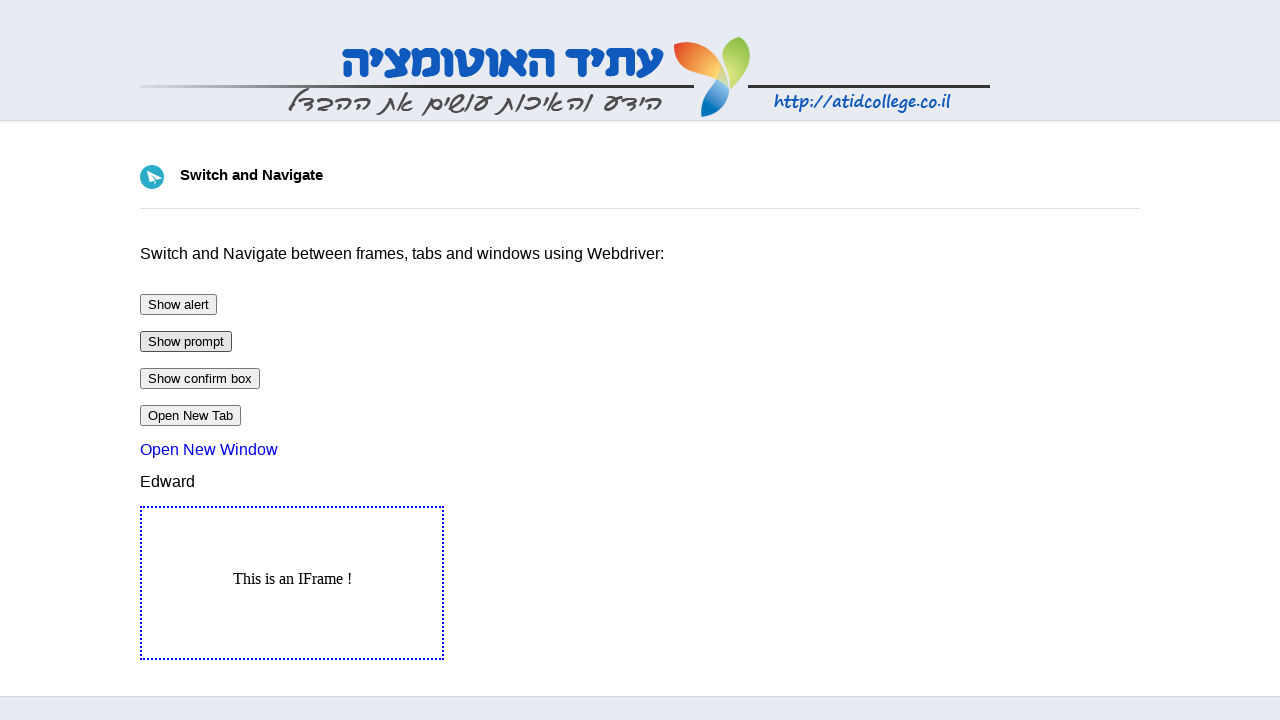